Tests marking all items as completed using the toggle-all checkbox

Starting URL: https://demo.playwright.dev/todomvc

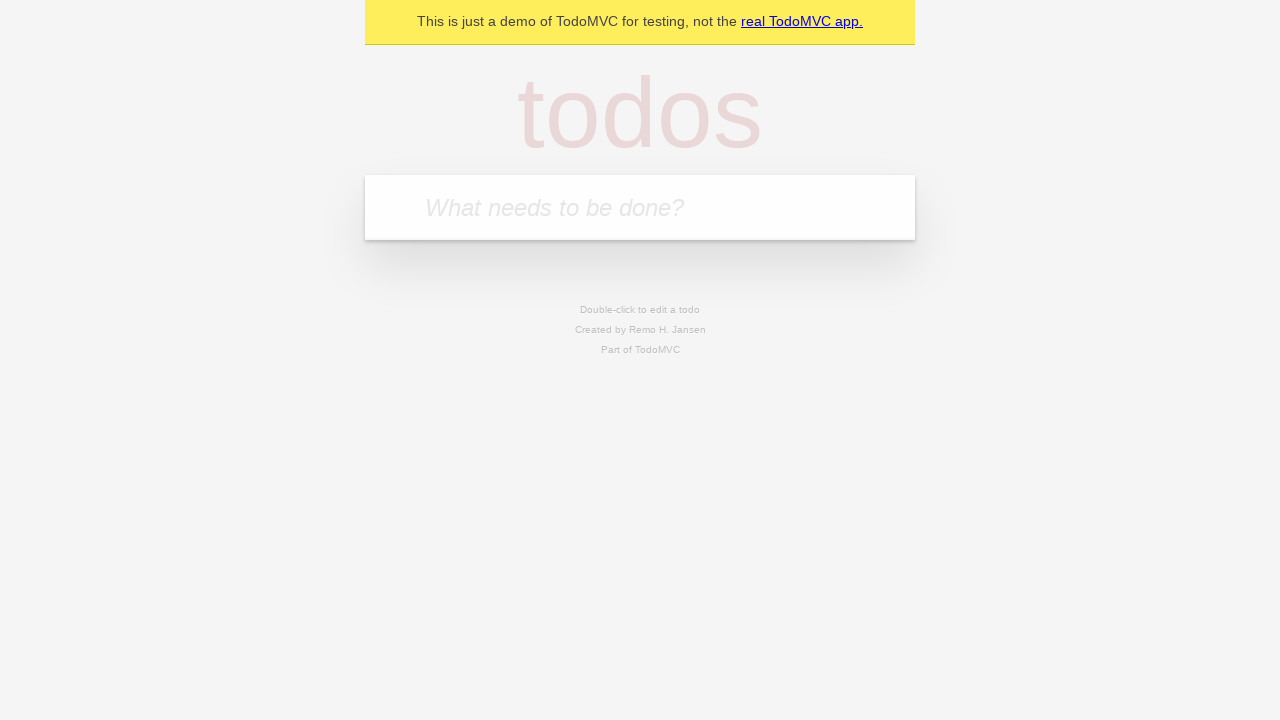

Filled todo input with 'buy some cheese' on internal:attr=[placeholder="What needs to be done?"i]
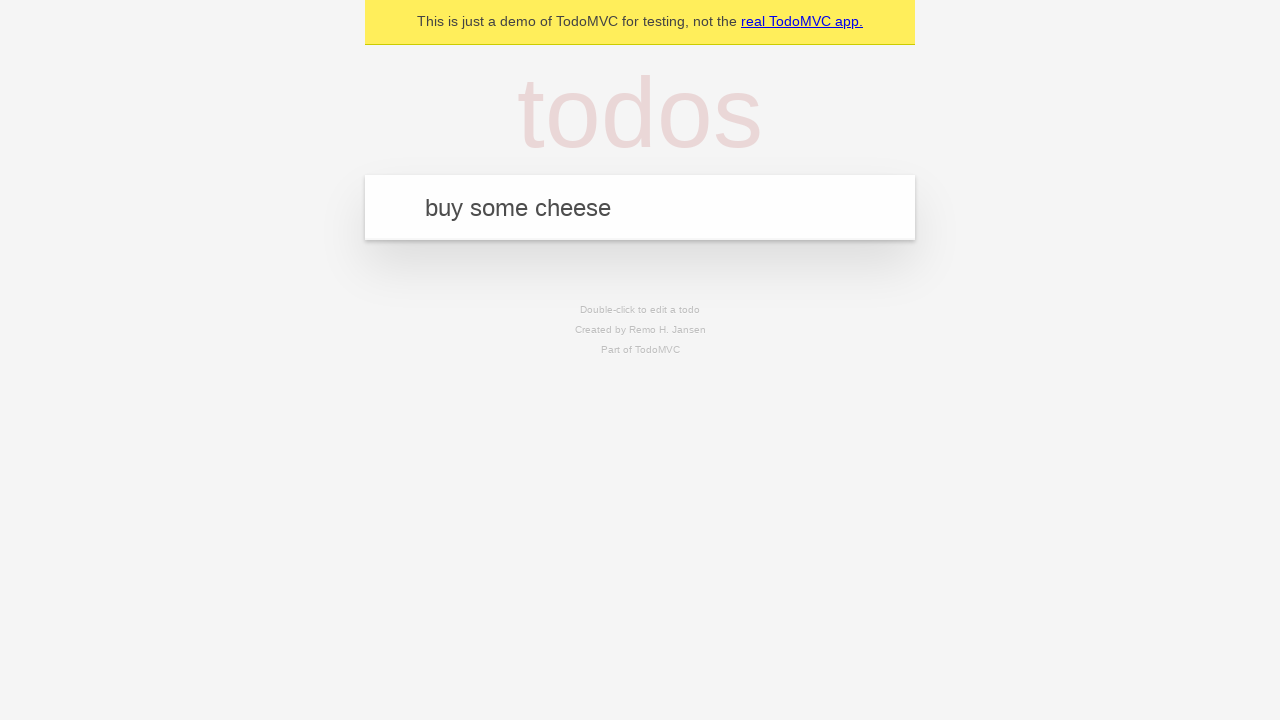

Pressed Enter to create first todo on internal:attr=[placeholder="What needs to be done?"i]
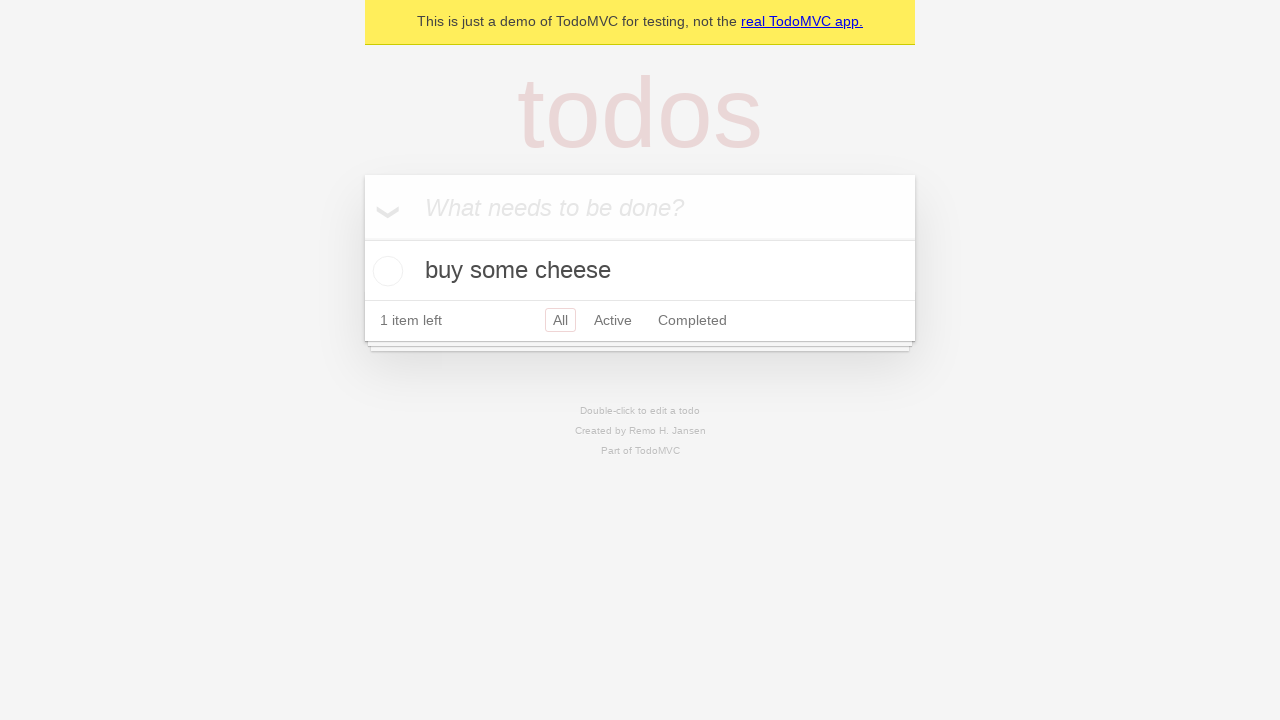

Filled todo input with 'feed the cat' on internal:attr=[placeholder="What needs to be done?"i]
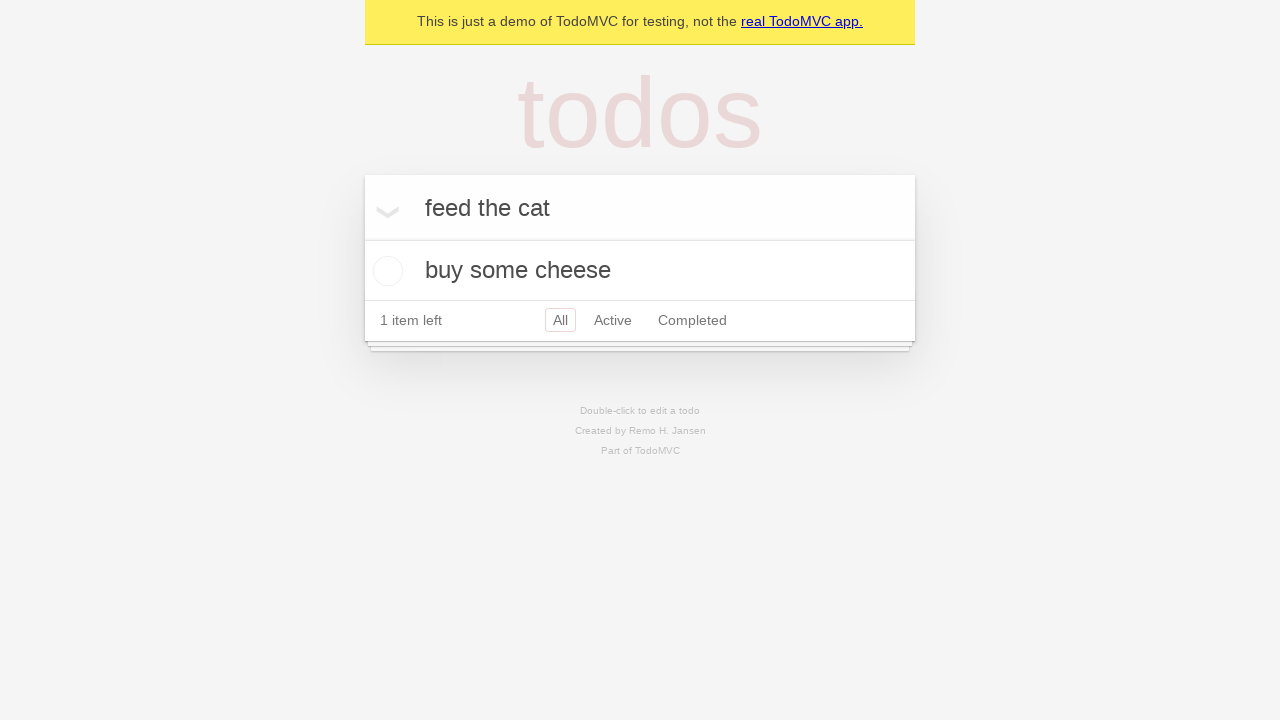

Pressed Enter to create second todo on internal:attr=[placeholder="What needs to be done?"i]
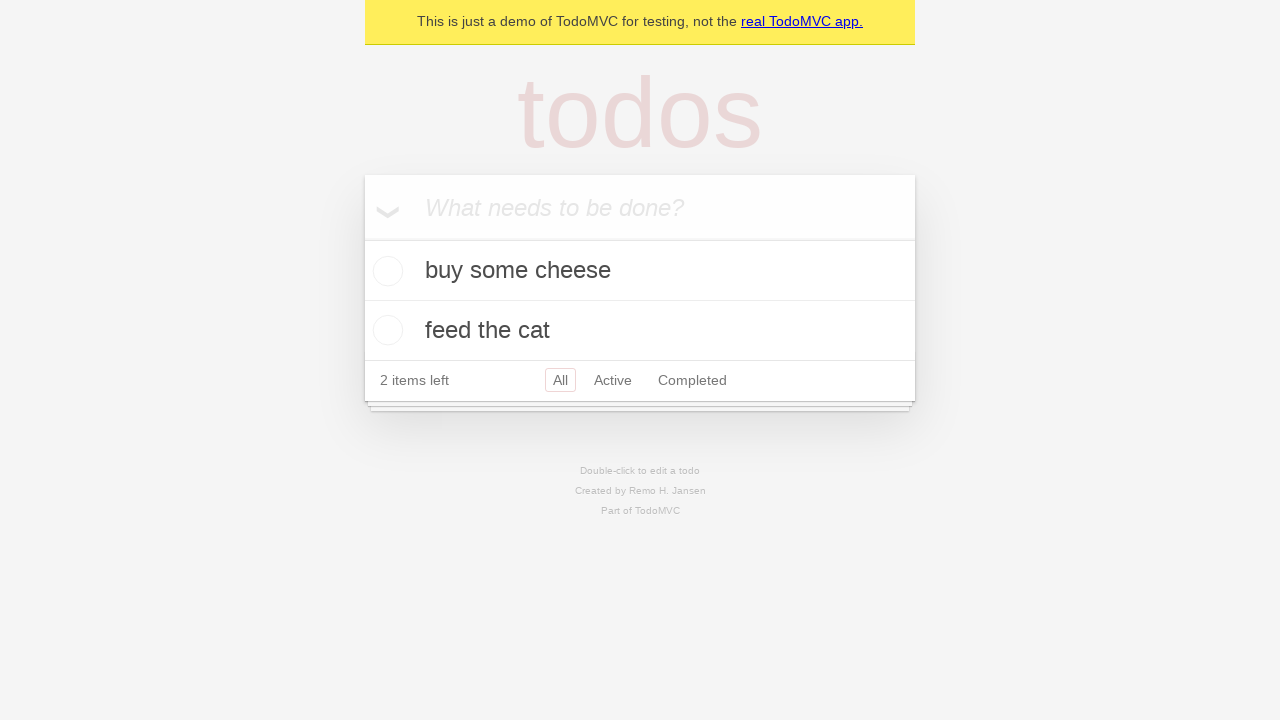

Filled todo input with 'book a doctors appointment' on internal:attr=[placeholder="What needs to be done?"i]
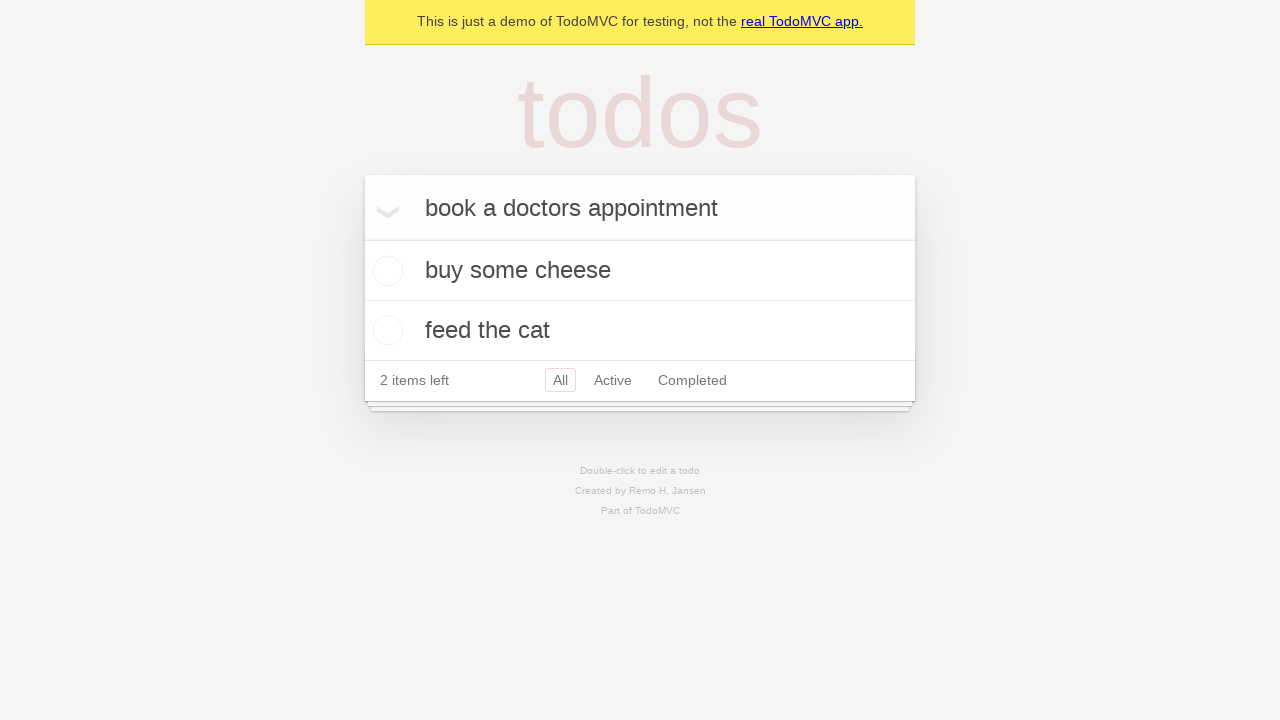

Pressed Enter to create third todo on internal:attr=[placeholder="What needs to be done?"i]
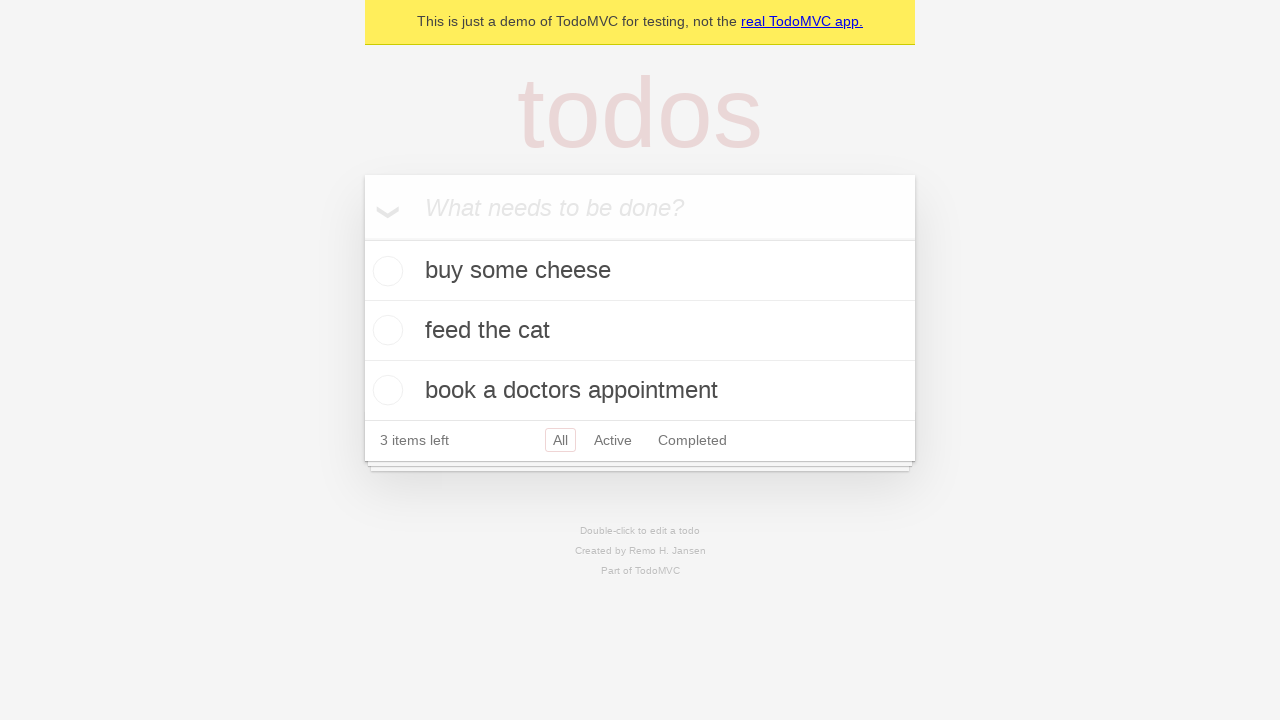

Checked 'Mark all as complete' checkbox at (362, 238) on internal:label="Mark all as complete"i
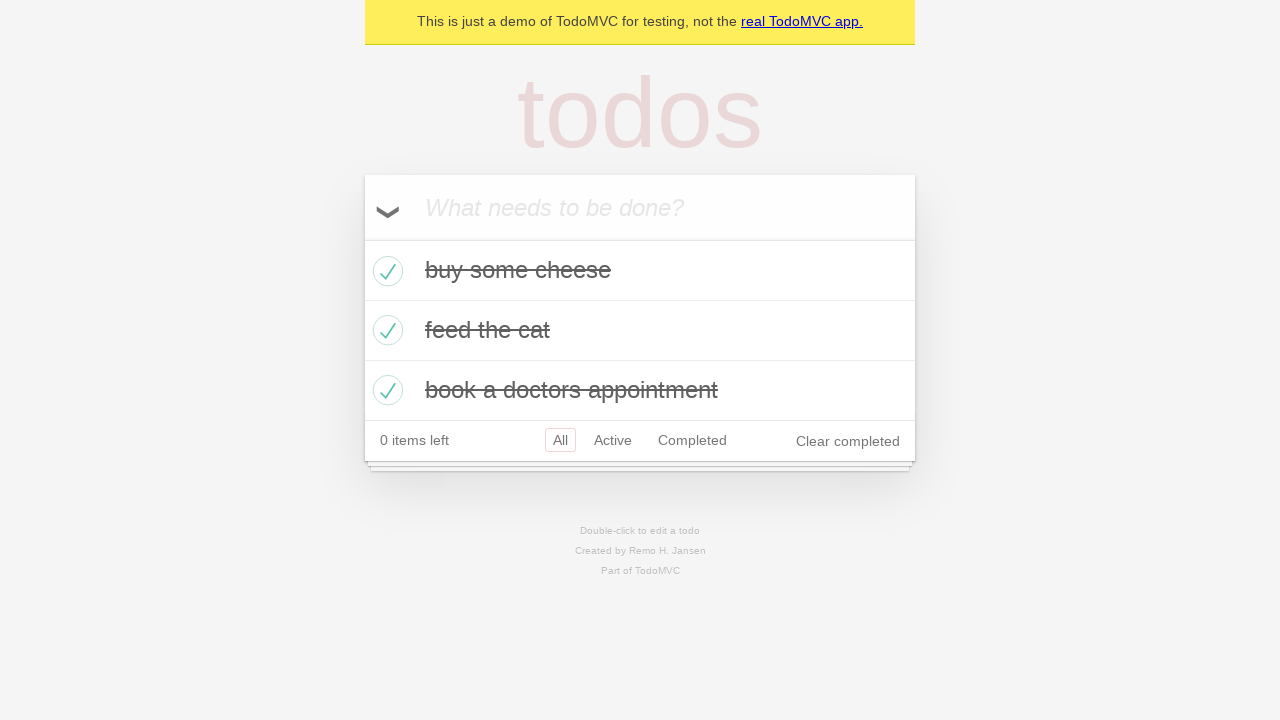

Waited for completed todo items to appear
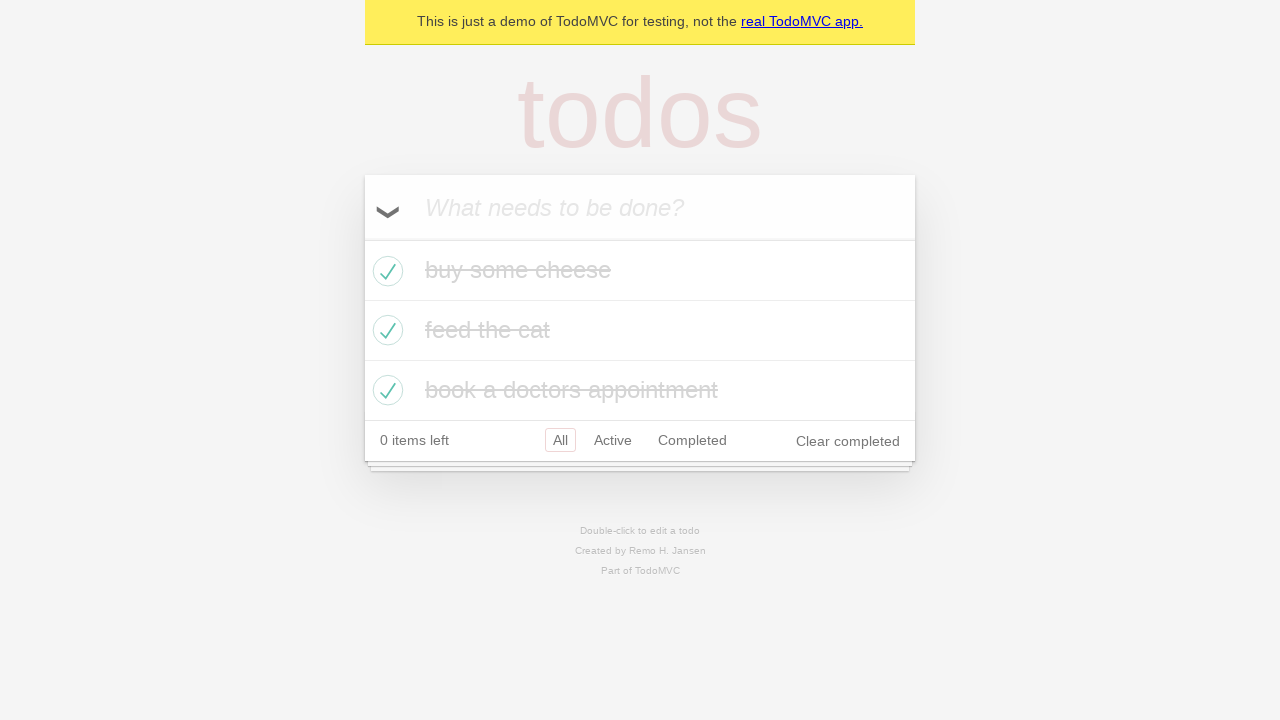

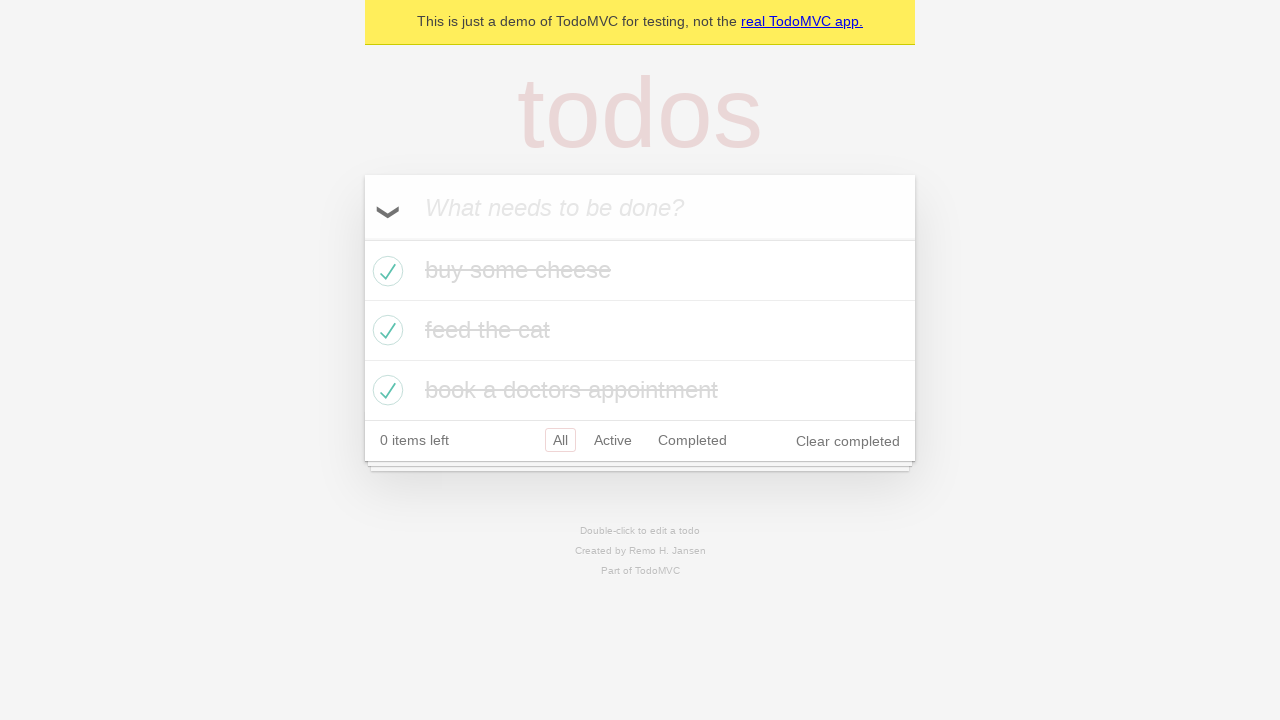